Tests text box form by filling in full name, email, current address, and permanent address fields

Starting URL: https://demoqa.com/text-box

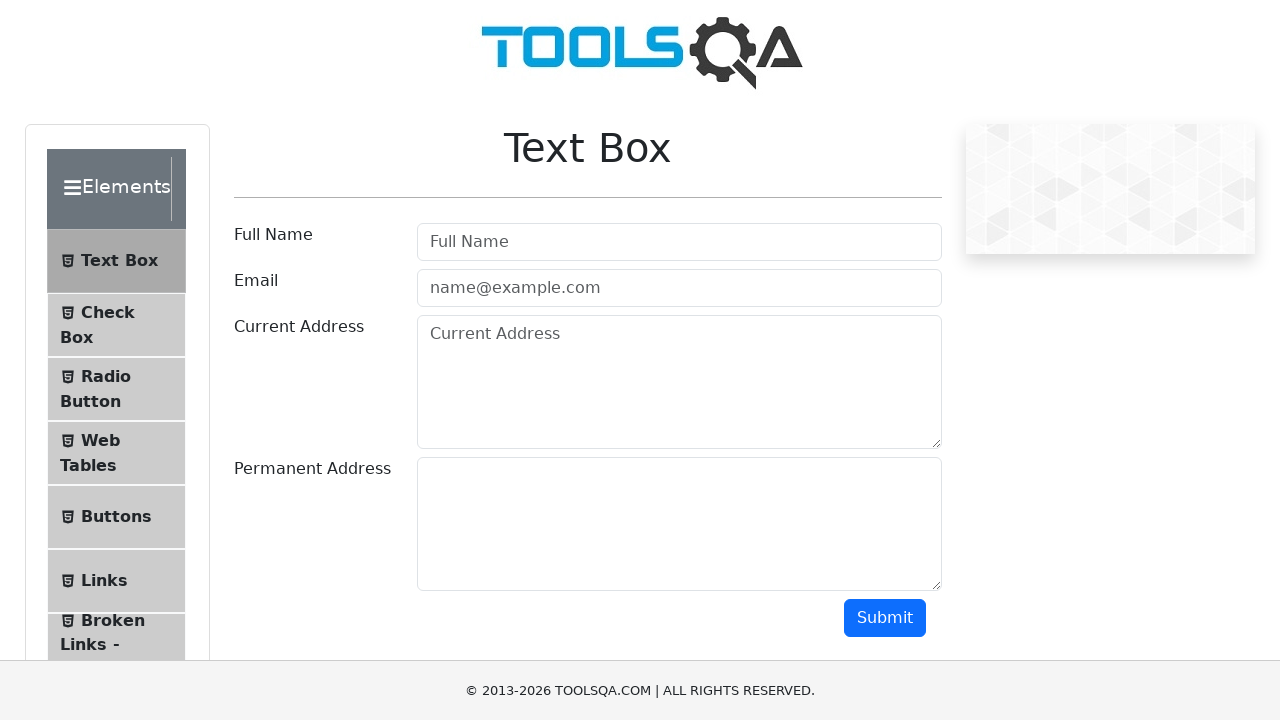

Filled full name field with 'Akshay' on #userName
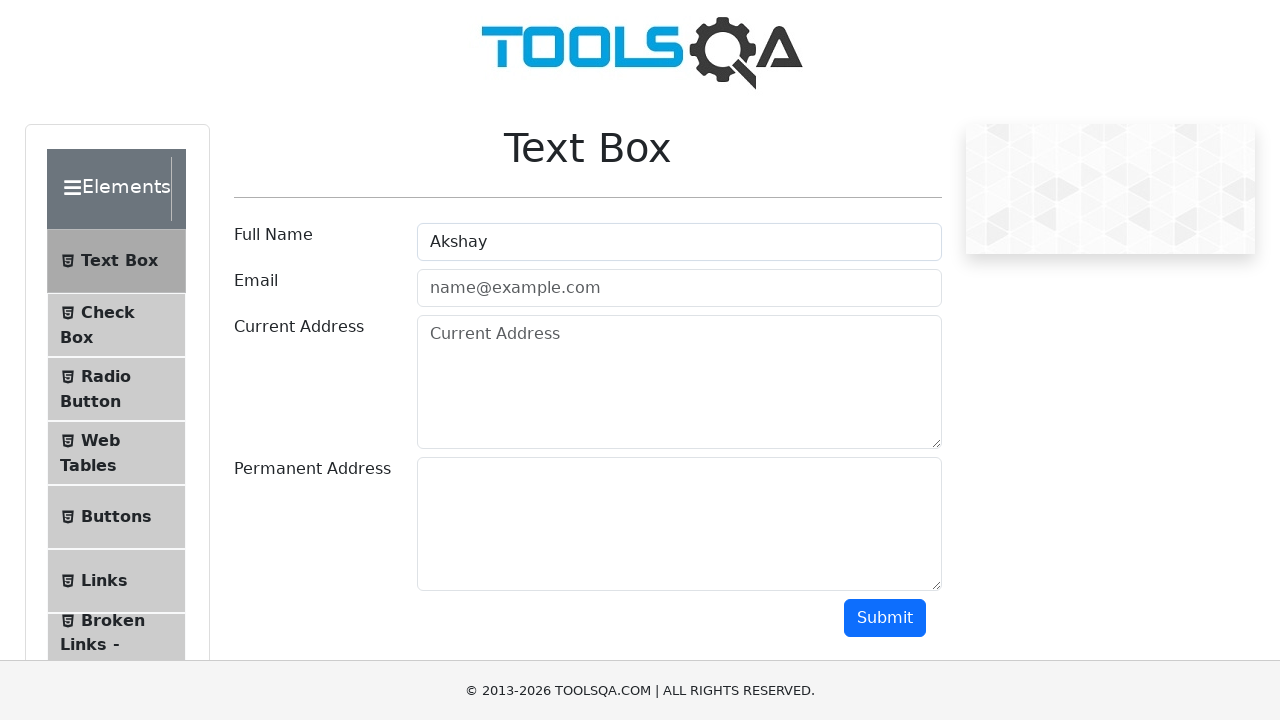

Filled email field with 'akshay.kou@gmail.com' on #userEmail
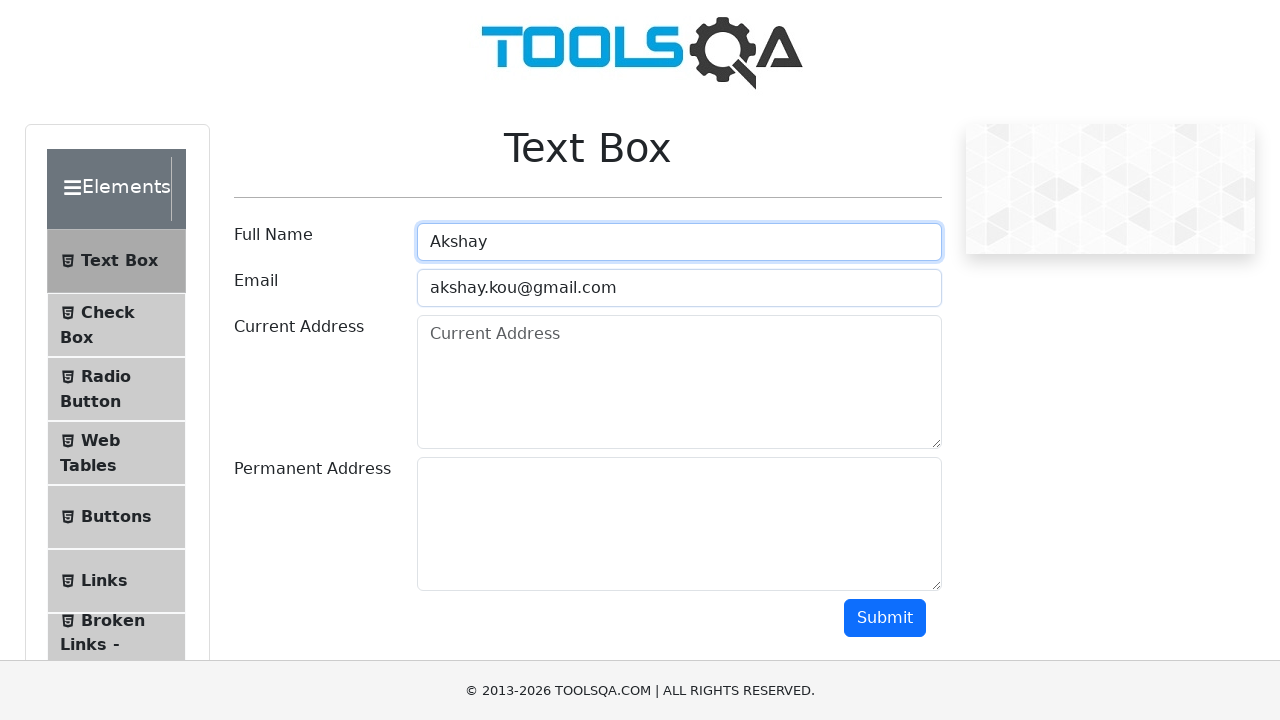

Filled current address field with '20 / b vijaynagar' on #currentAddress
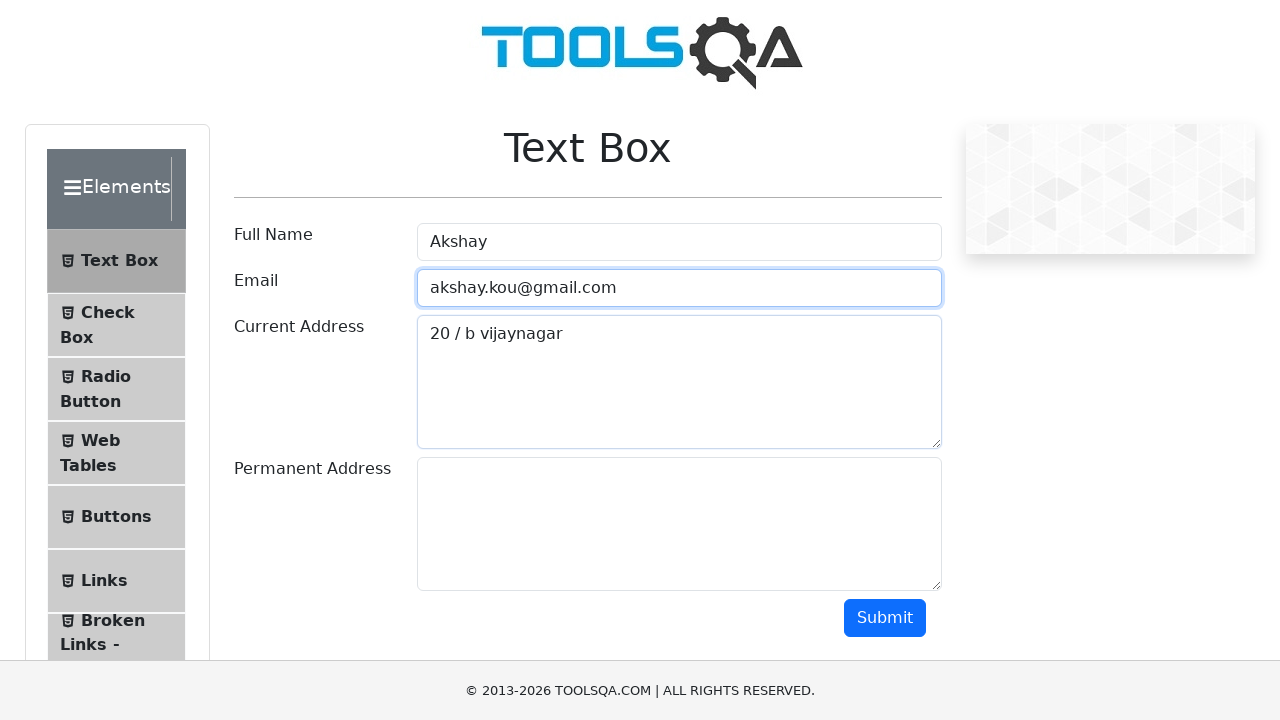

Filled permanent address field with 'Hubli' on #permanentAddress
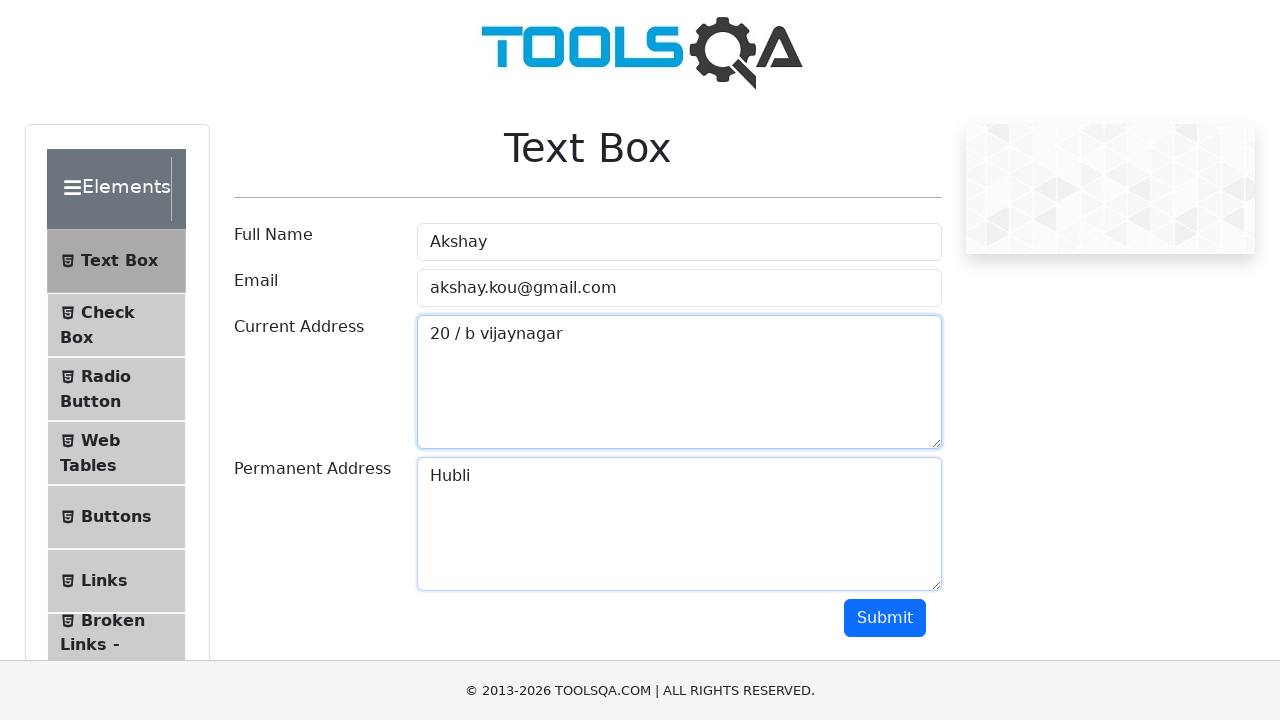

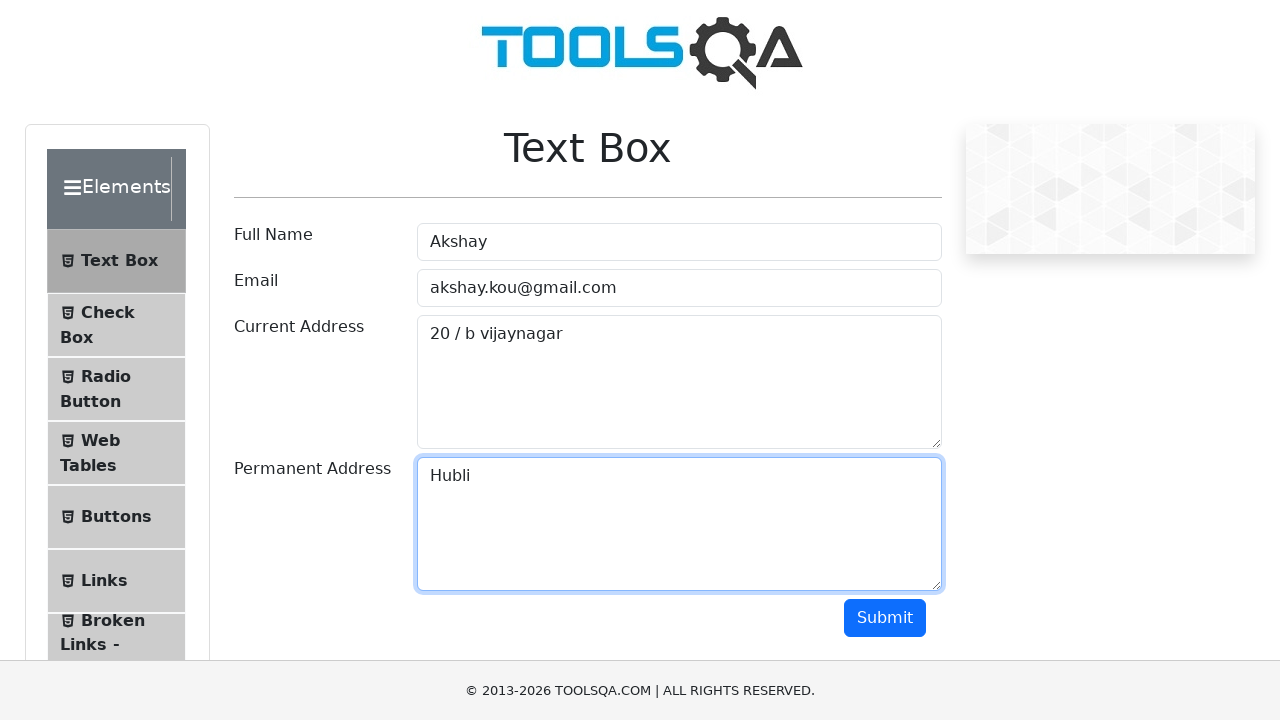